Verifies that the main menu has exactly 4 menu buttons

Starting URL: https://urent.ru/

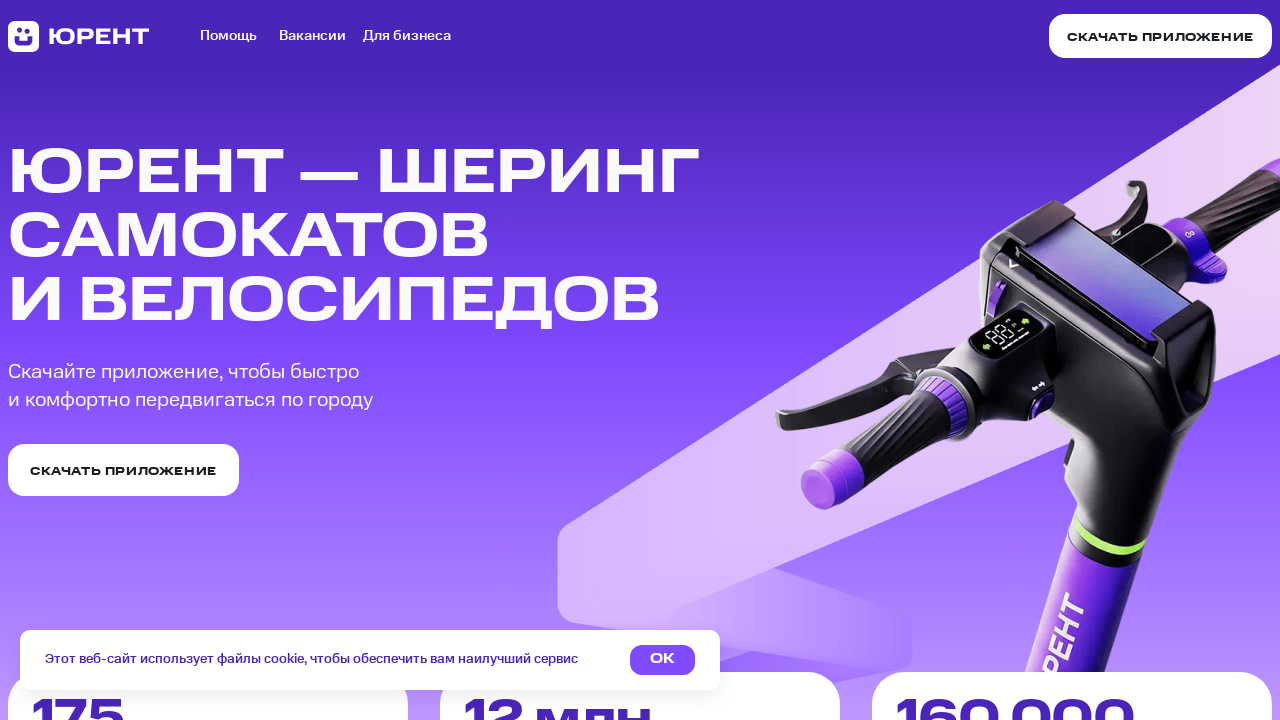

Waited for page to reach domcontentloaded state
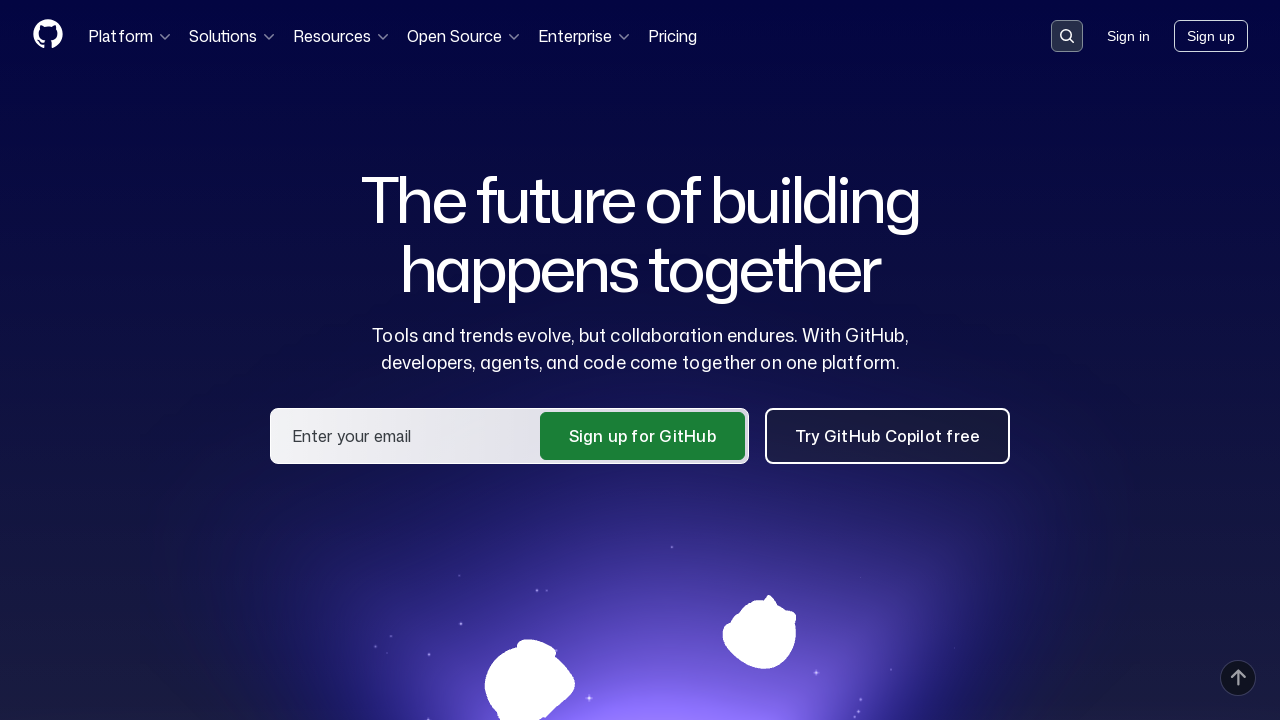

Verified page title contains 'GitHub'
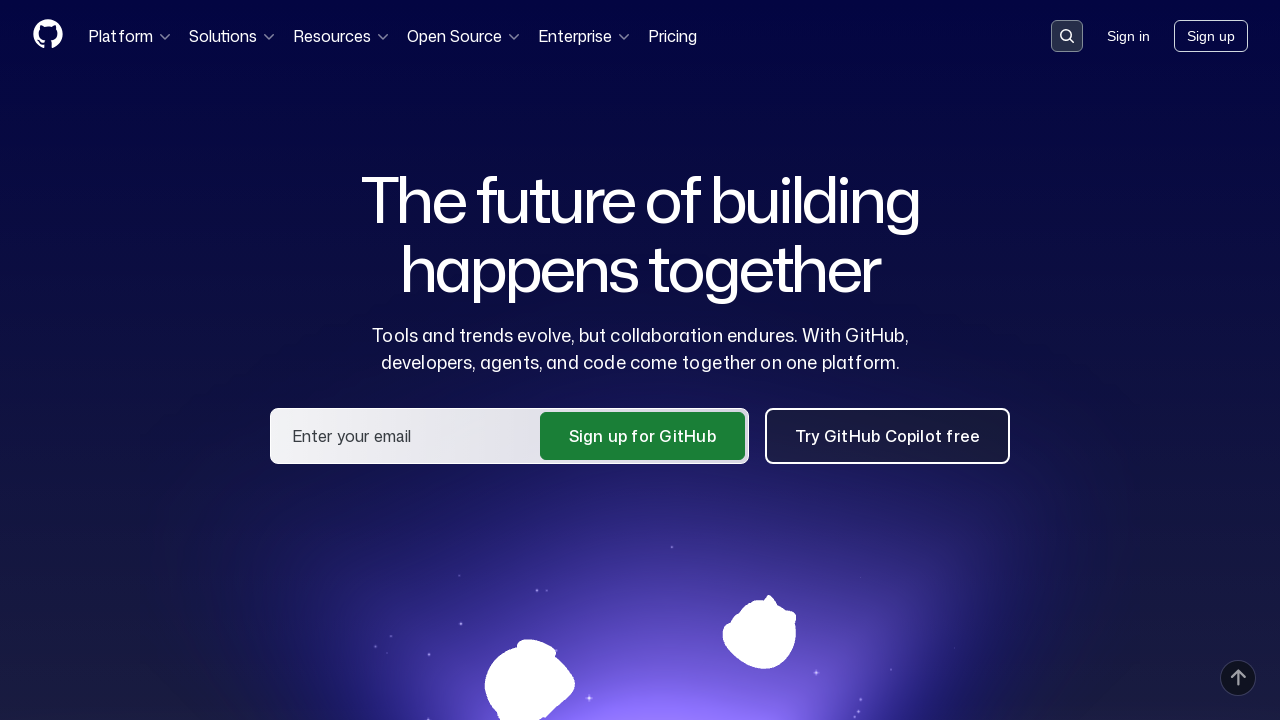

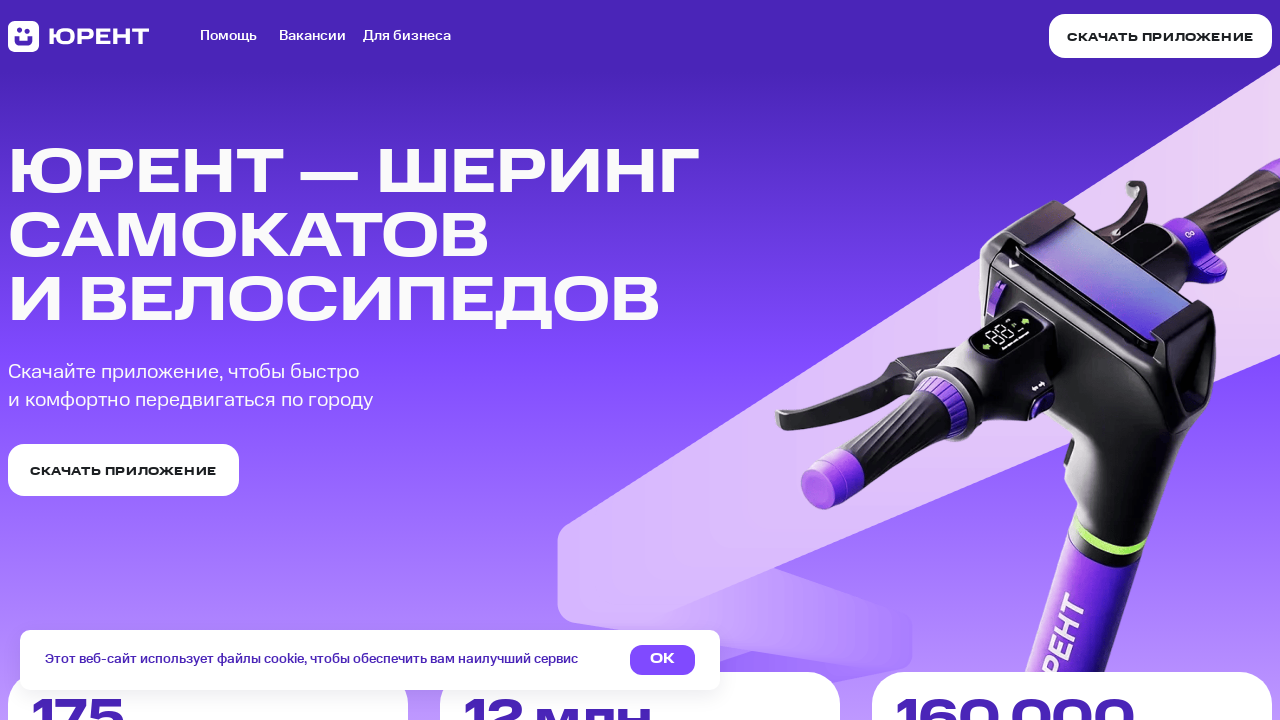